Tests keyboard navigation by pressing PAGE_DOWN key twice to scroll down the page

Starting URL: https://thetestingacademy.com/

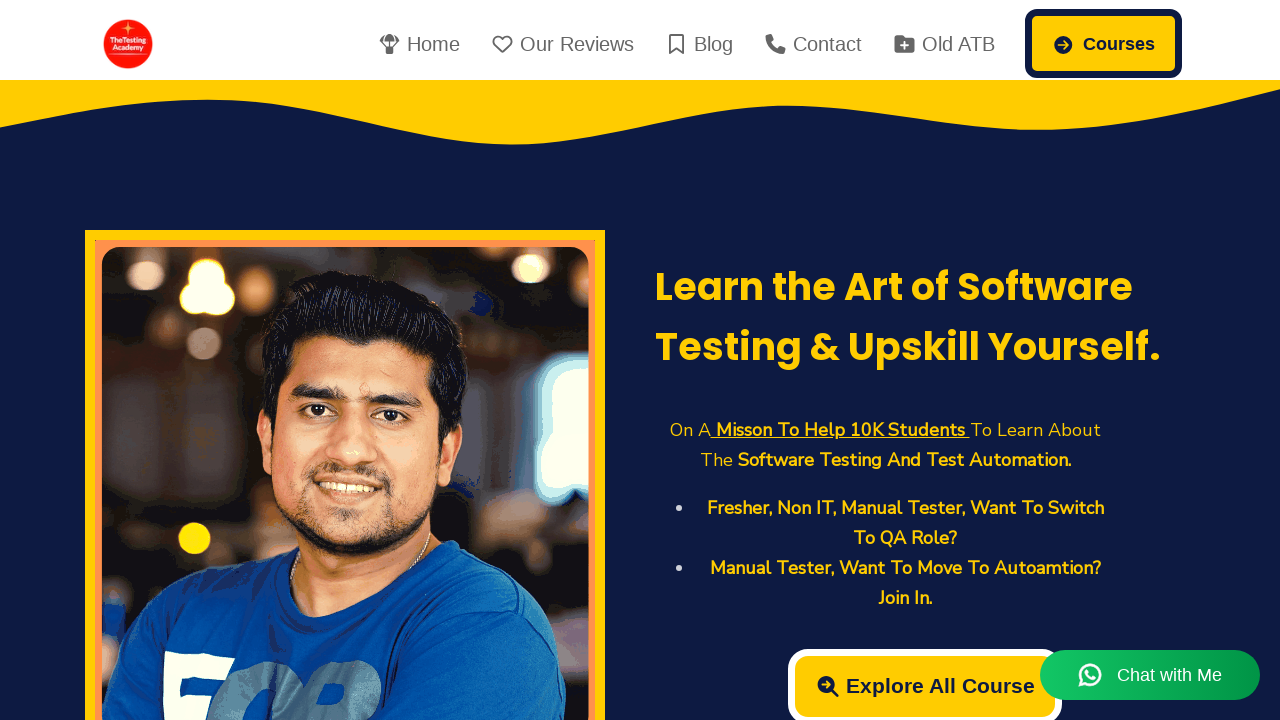

Navigated to https://thetestingacademy.com/
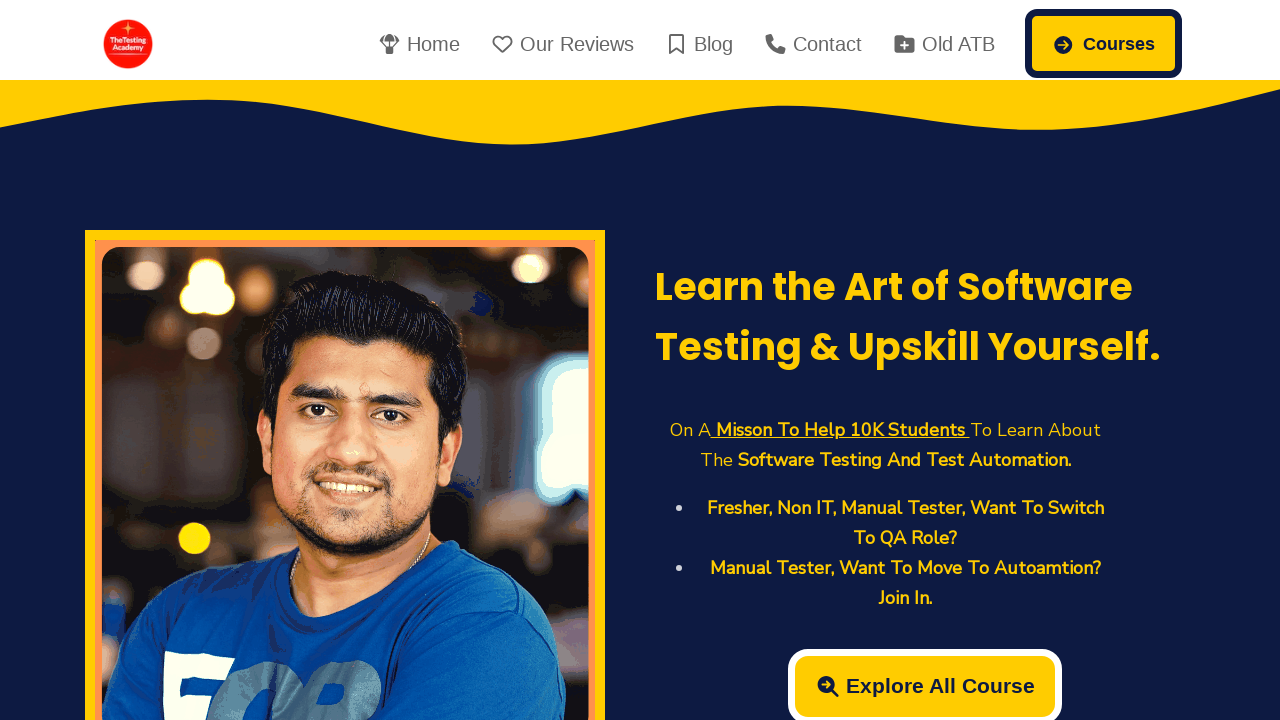

Pressed PAGE_DOWN key to scroll down the page
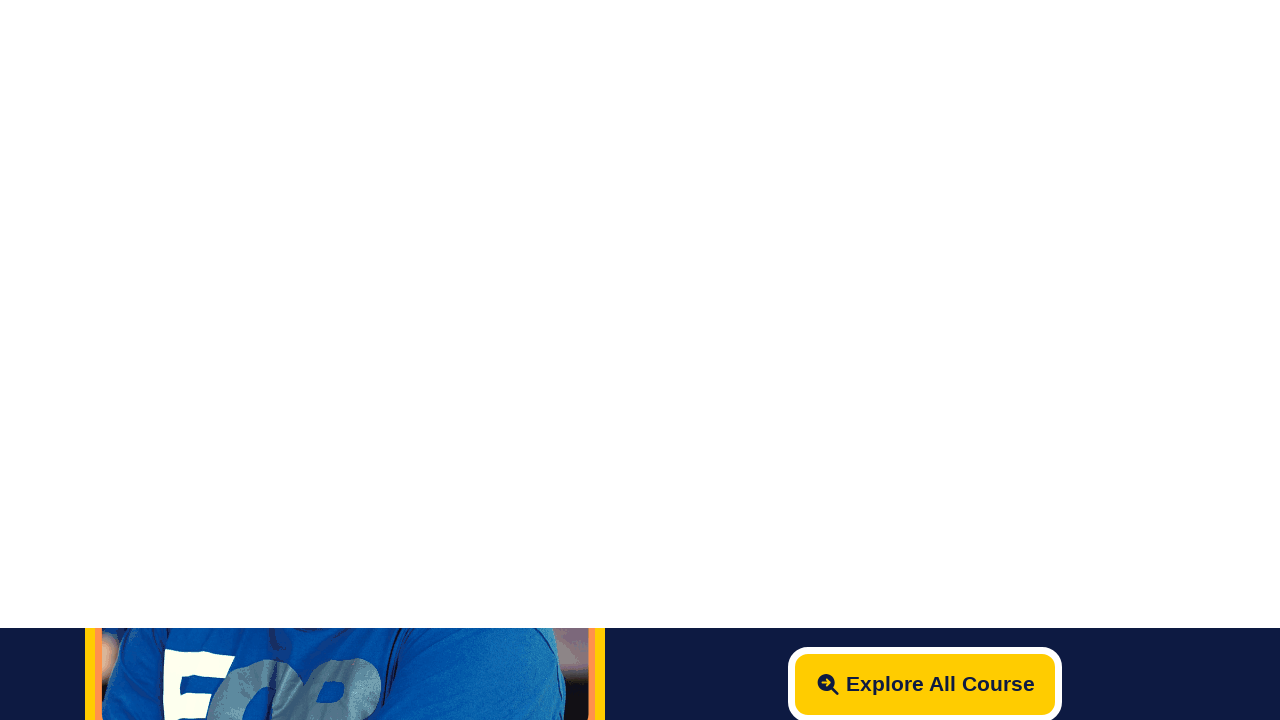

Pressed PAGE_DOWN key again to scroll further down the page
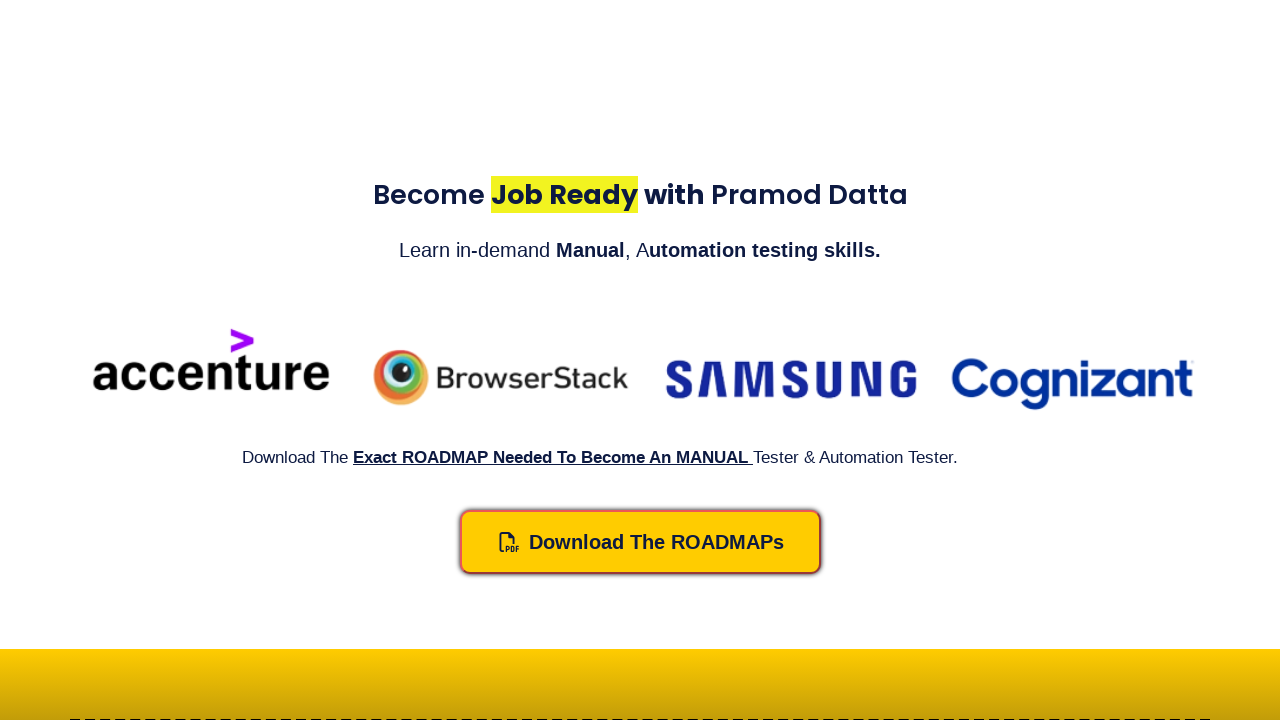

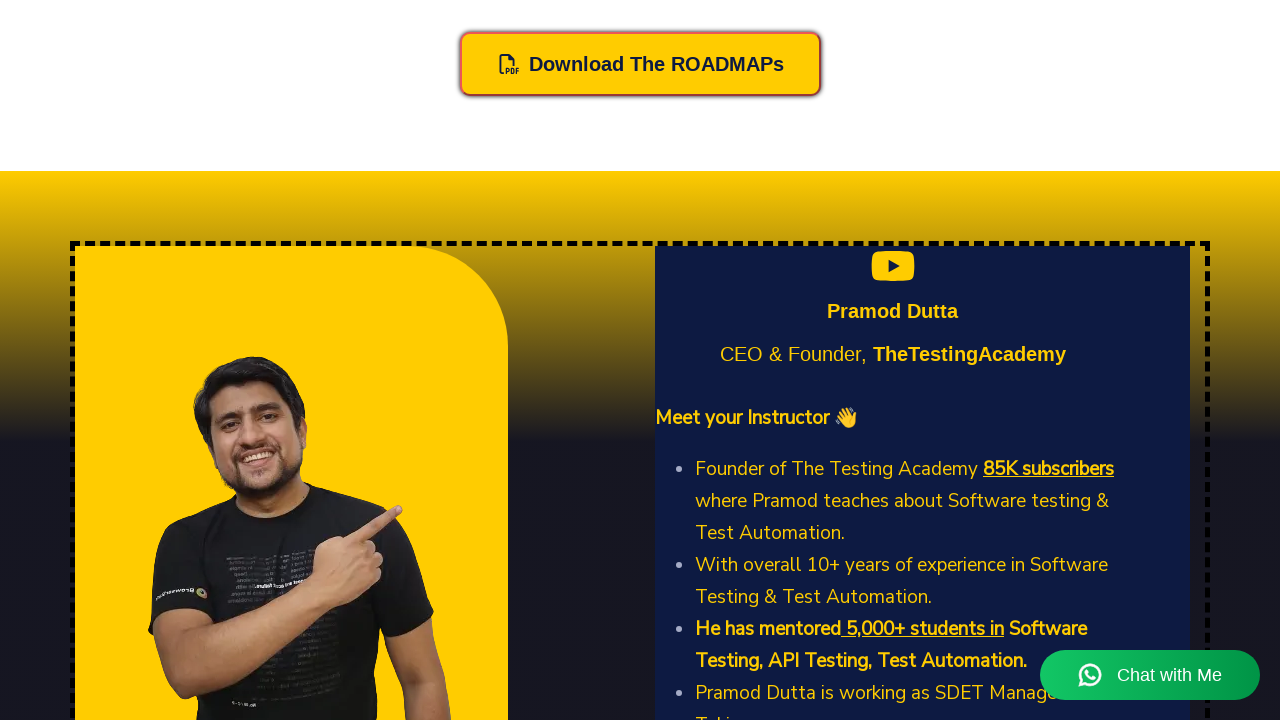